Tests navigation by clicking a link with a calculated mathematical value, then fills out a form with personal information (first name, last name, city, country) and submits it.

Starting URL: http://suninjuly.github.io/find_link_text

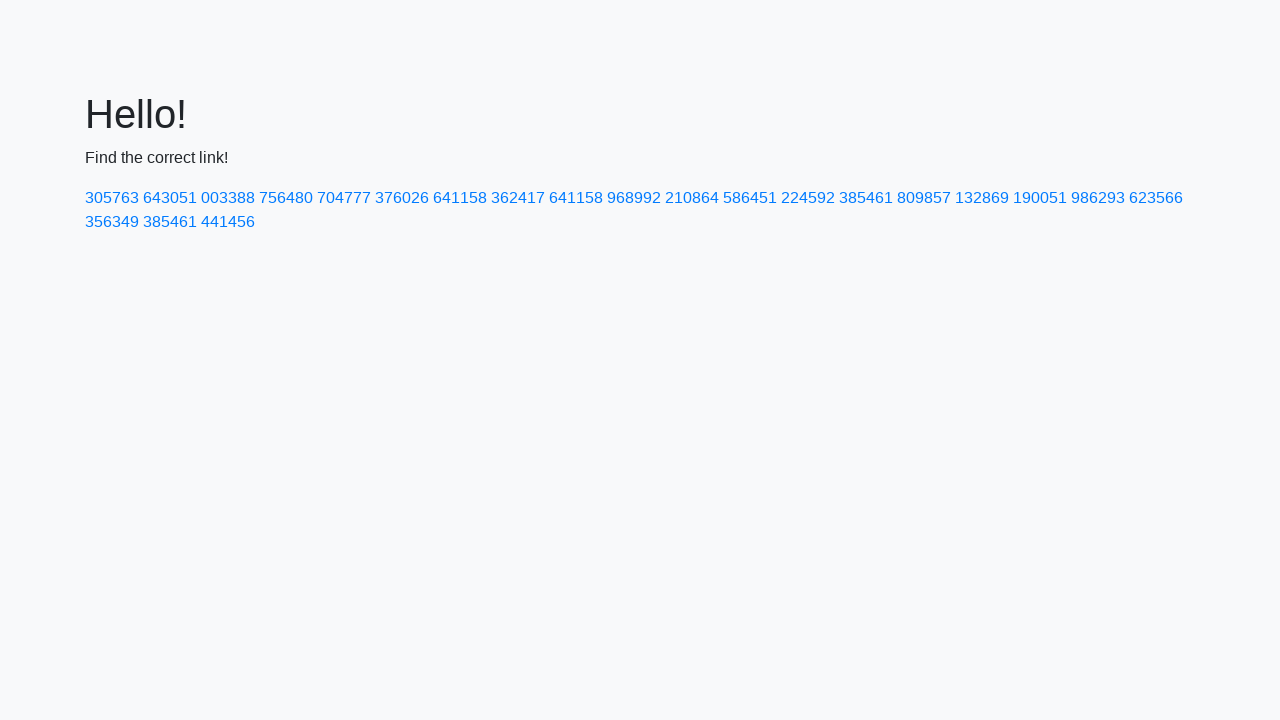

Clicked link with calculated mathematical value: 224592 at (808, 198) on a:text('224592')
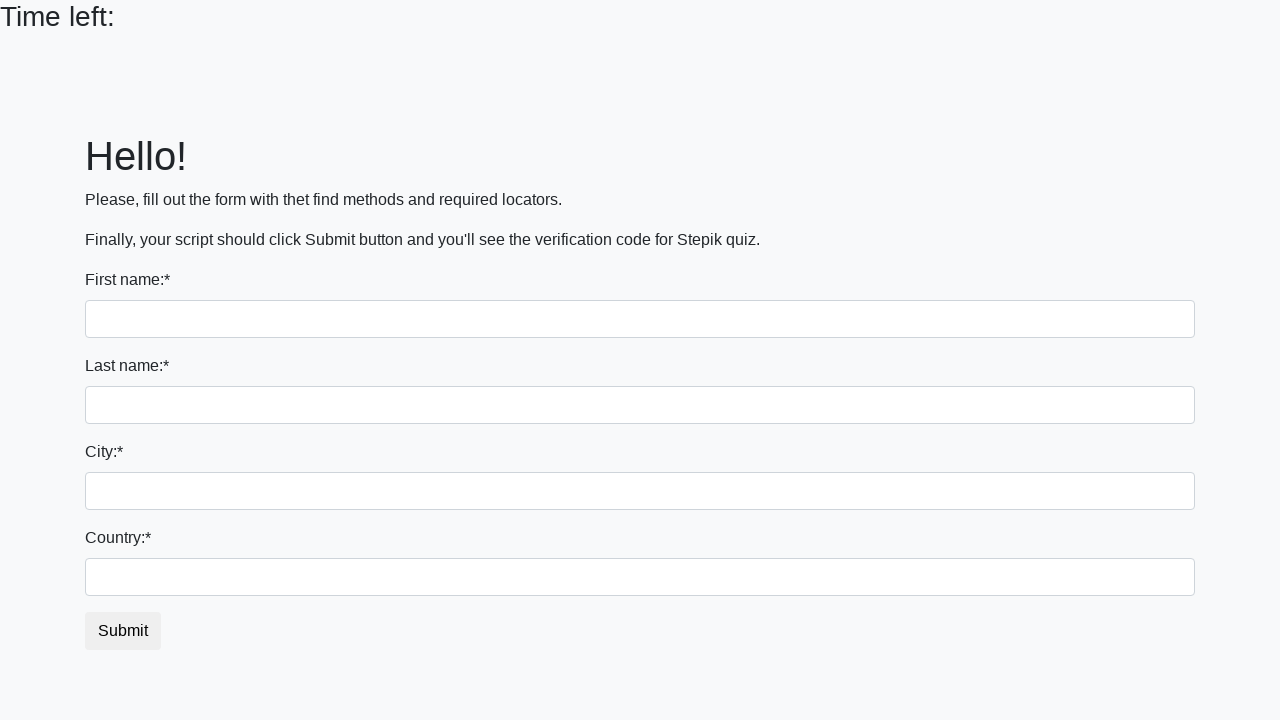

Filled first name field with 'Ivan' on input
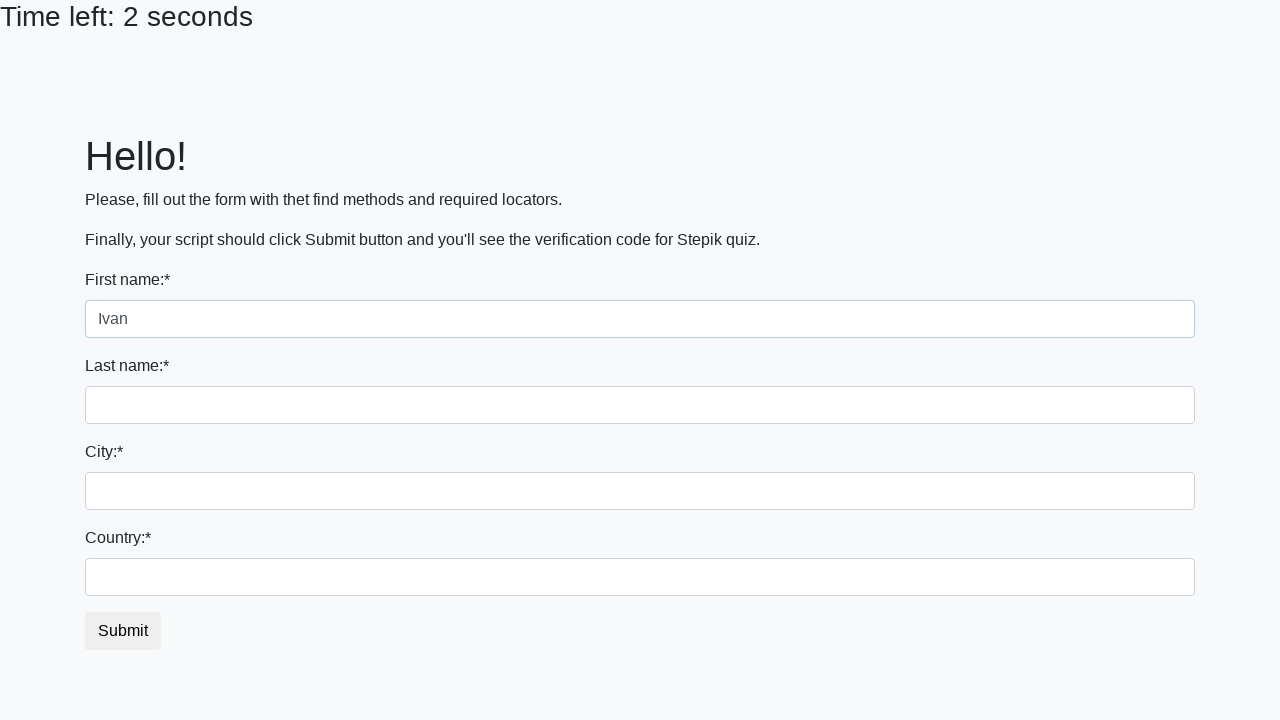

Filled last name field with 'Petrov' on input[name='last_name']
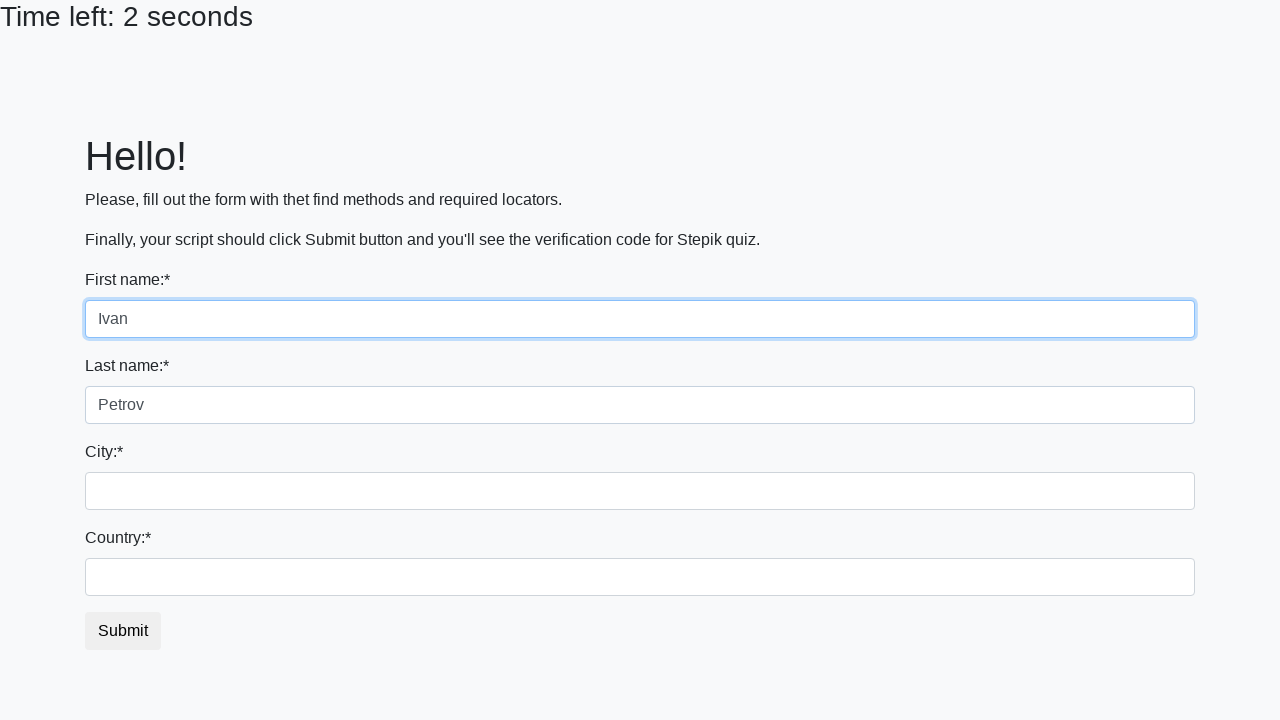

Filled city field with 'Smolensk' on .city
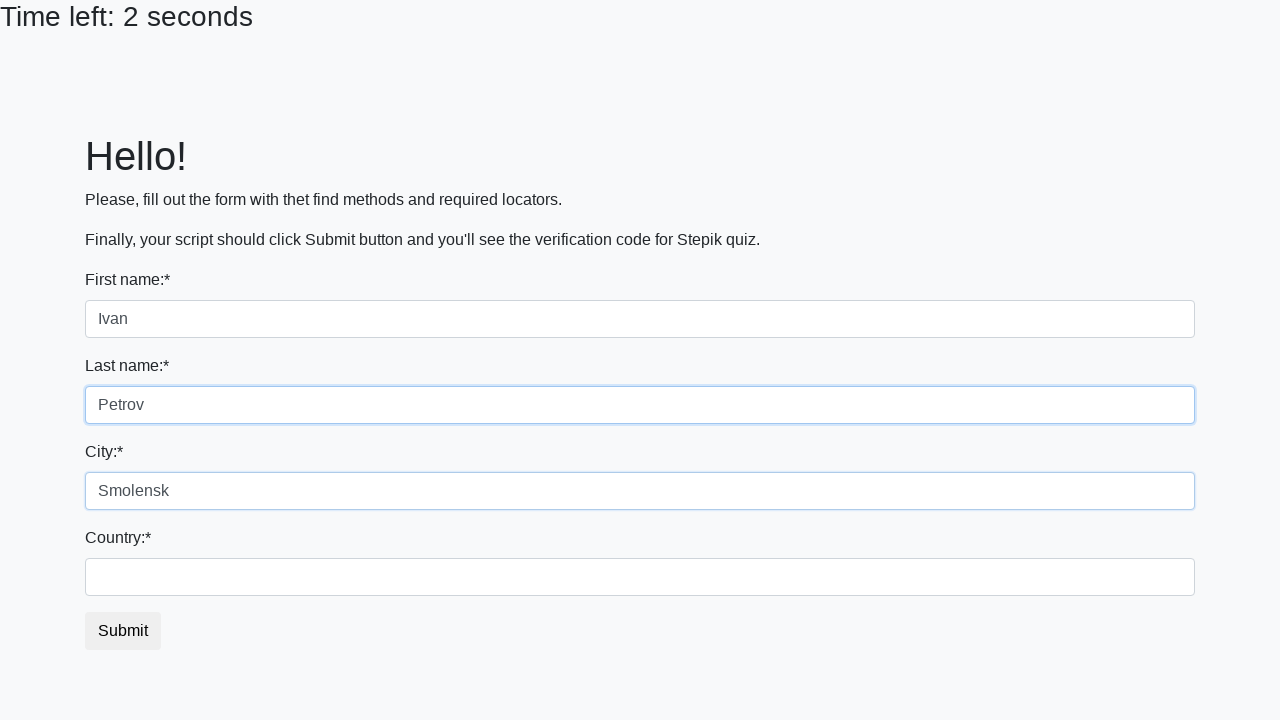

Filled country field with 'Russia' on #country
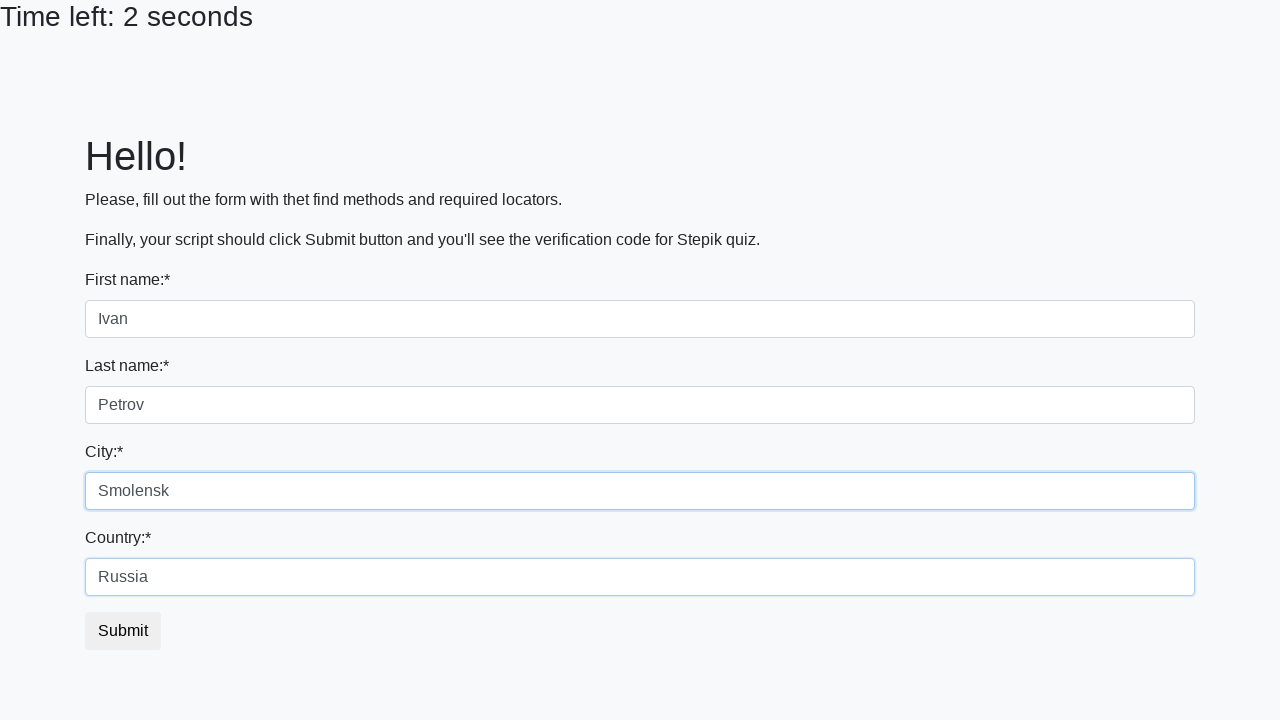

Clicked submit button to submit form at (123, 631) on button.btn
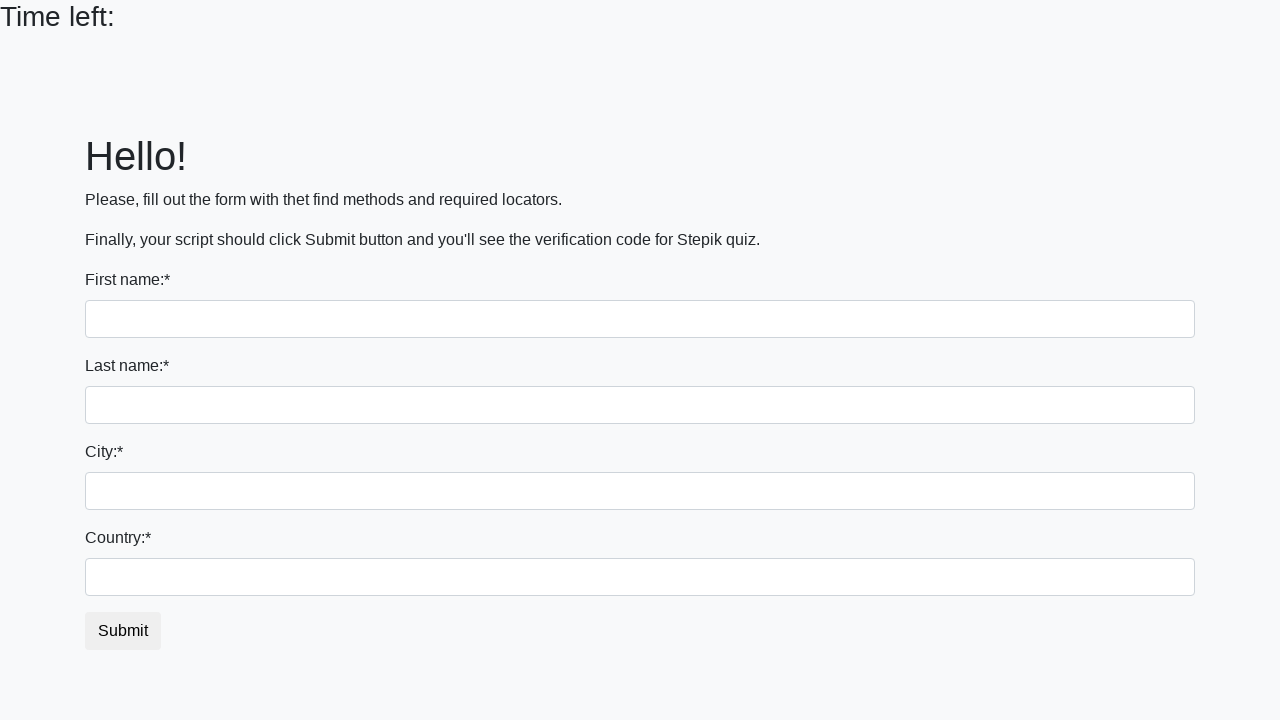

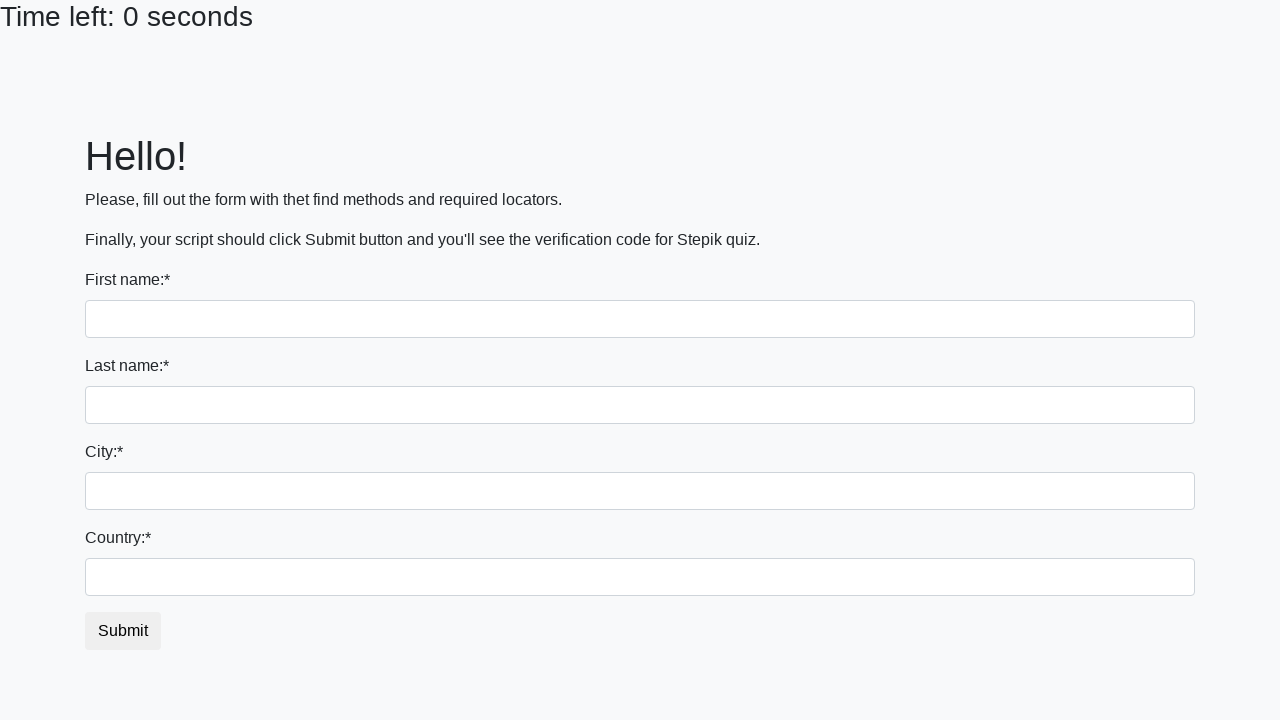